Tests checkbox selection and passenger count increment functionality on a flight booking form

Starting URL: https://rahulshettyacademy.com/dropdownsPractise/#search.aspx?mode=search

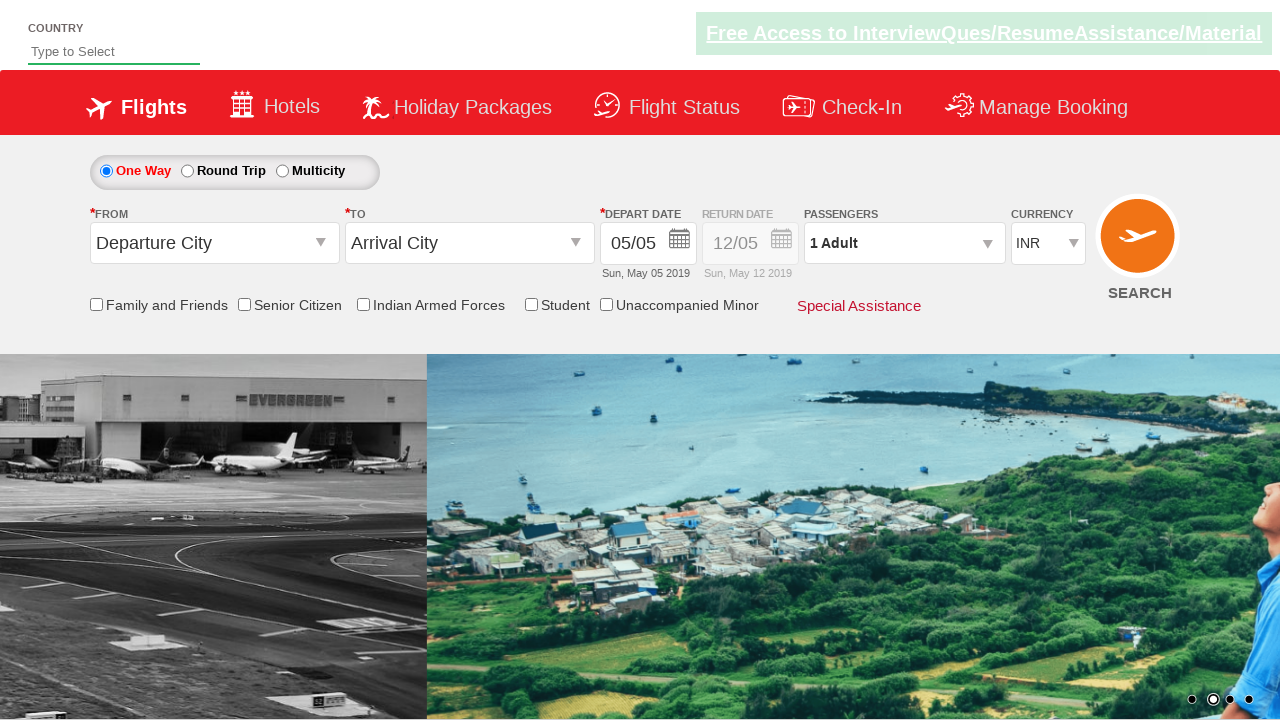

Verified senior citizen discount checkbox is not selected initially
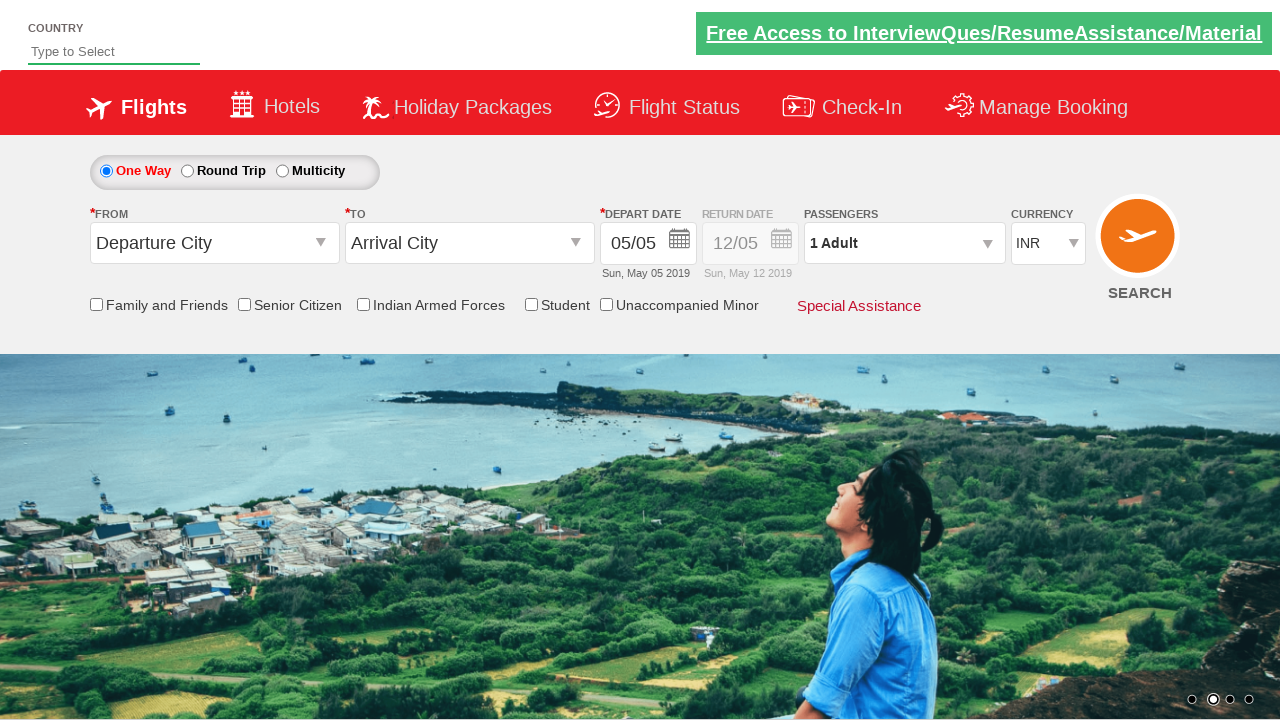

Clicked senior citizen discount checkbox at (244, 304) on input[name*='SeniorCitizenDiscount']
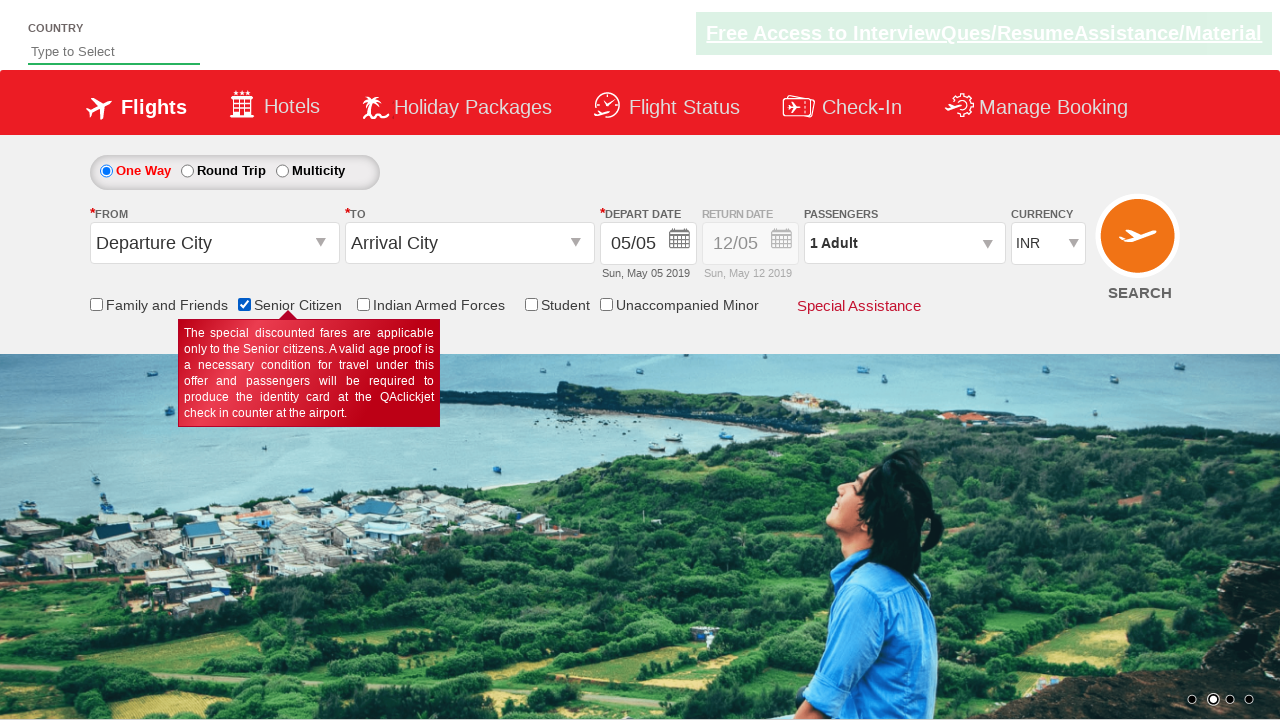

Verified senior citizen discount checkbox is now selected
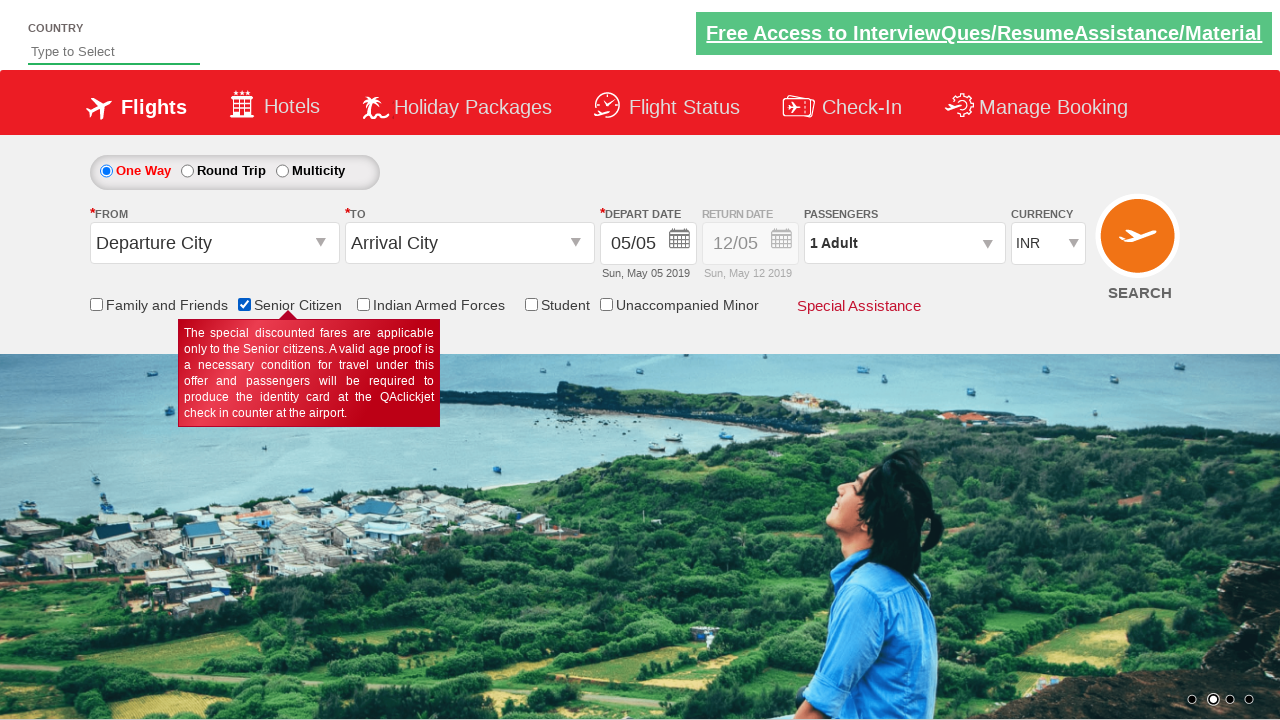

Counted checkboxes on page: 6 total
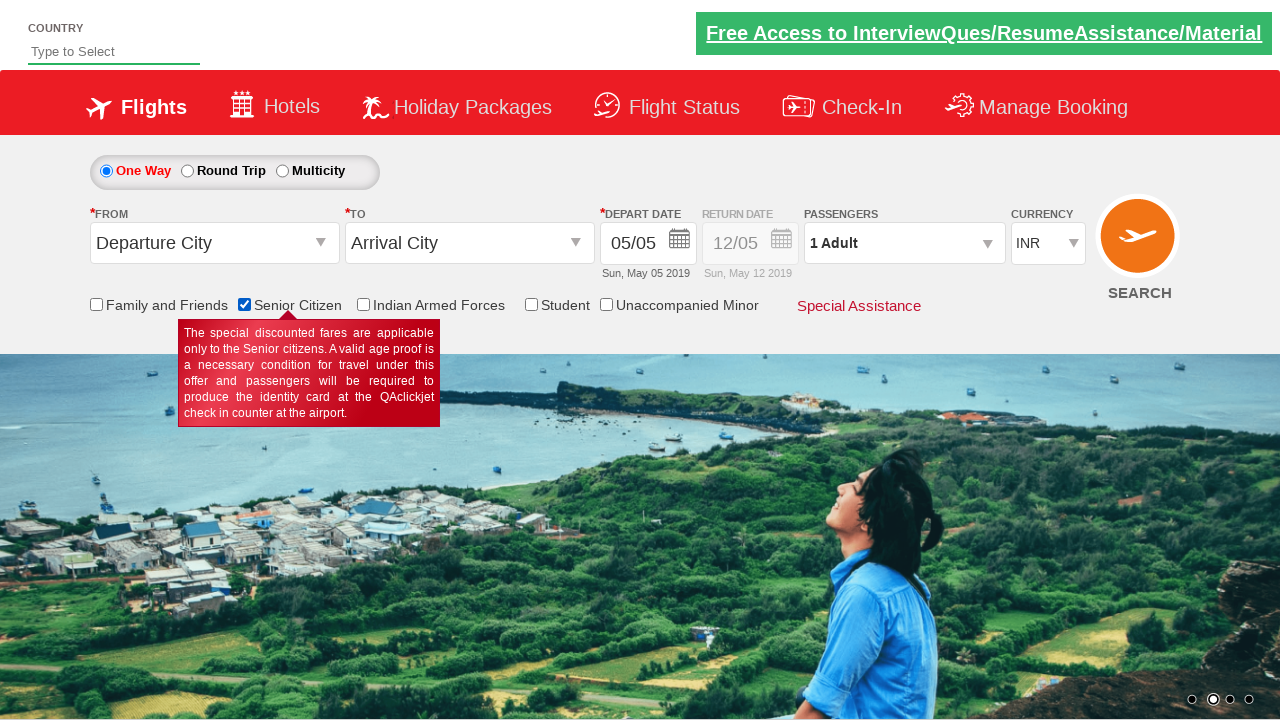

Clicked passenger info dropdown to open at (904, 243) on #divpaxinfo
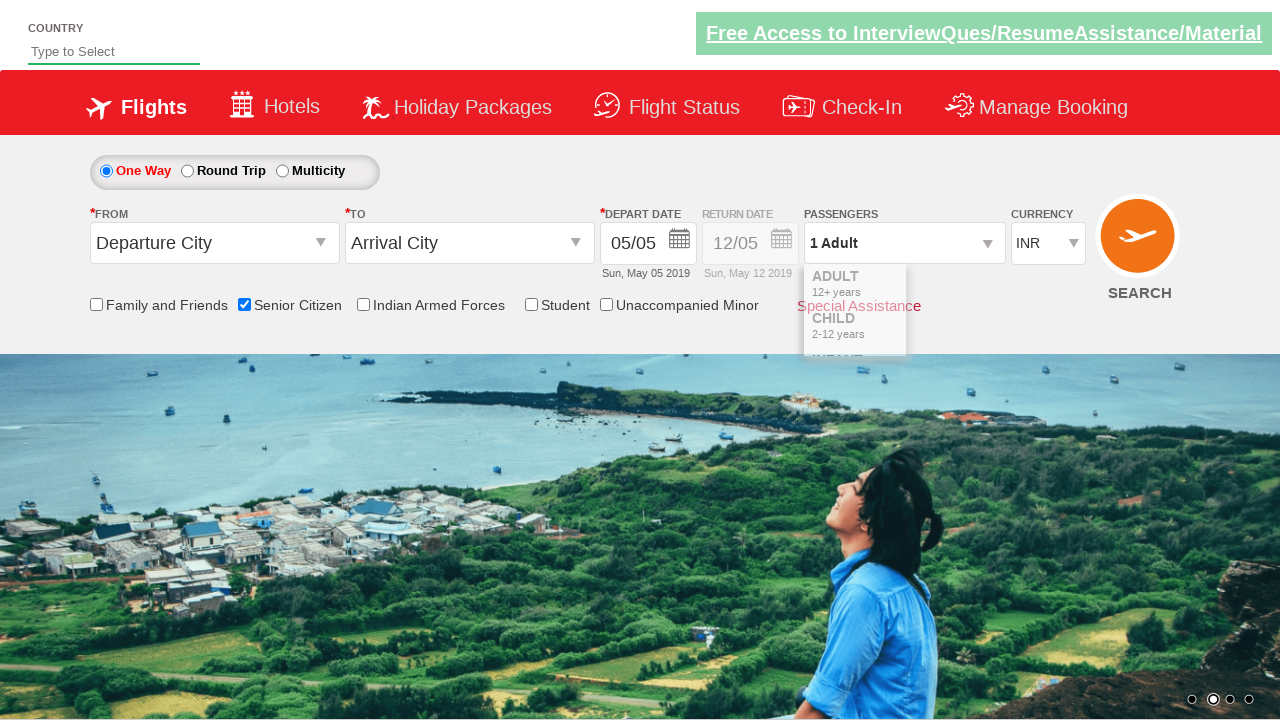

Waited for passenger dropdown to fully open
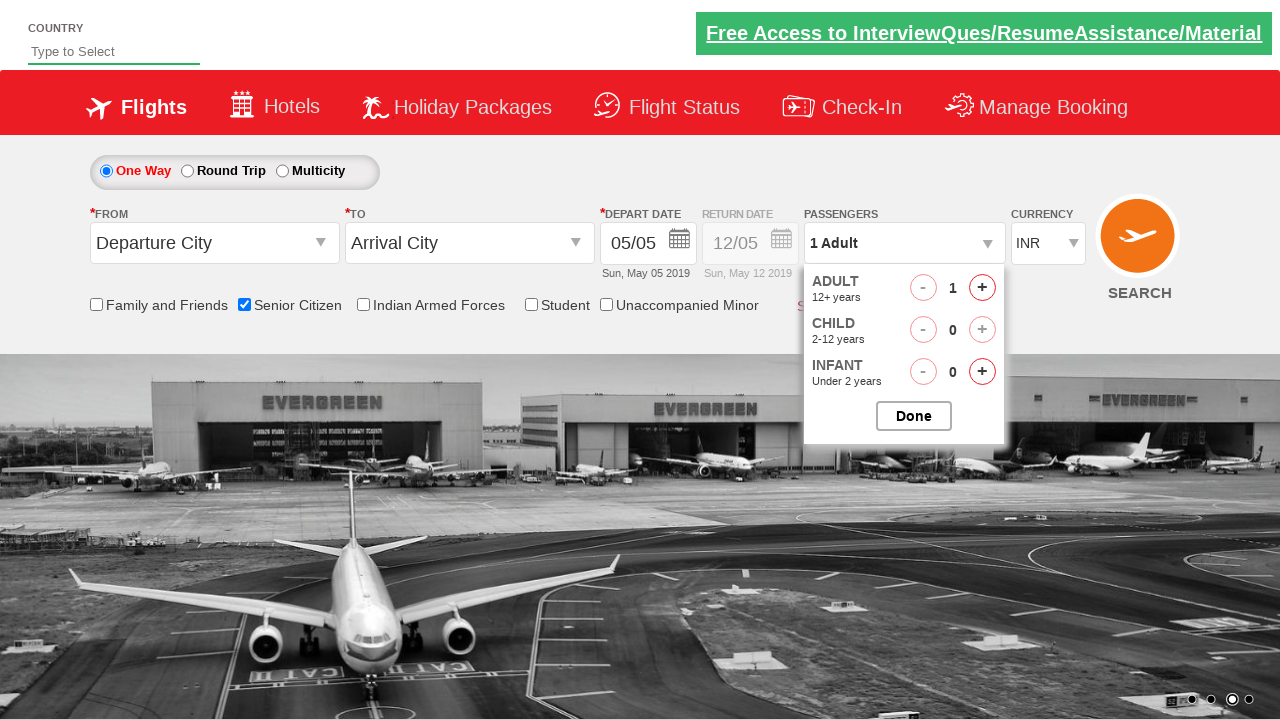

Clicked 'Add Adult' button (iteration 1/3) at (982, 288) on #hrefIncAdt
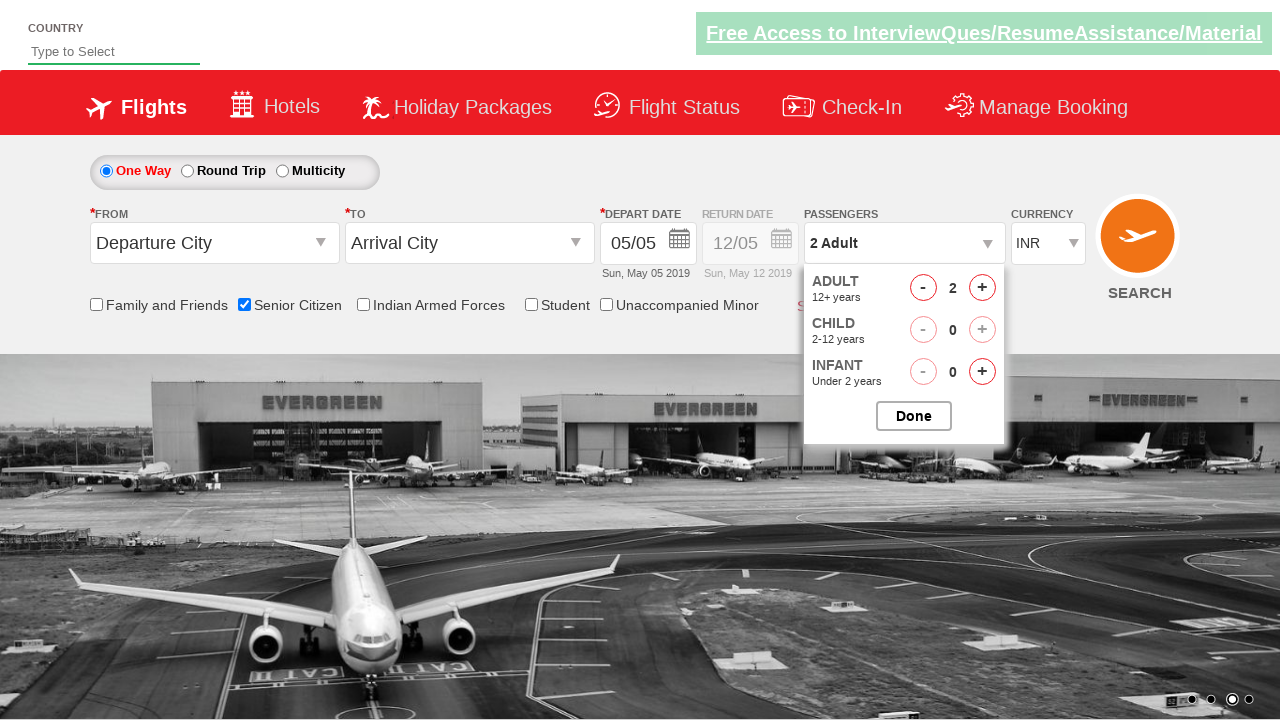

Clicked 'Add Adult' button (iteration 2/3) at (982, 288) on #hrefIncAdt
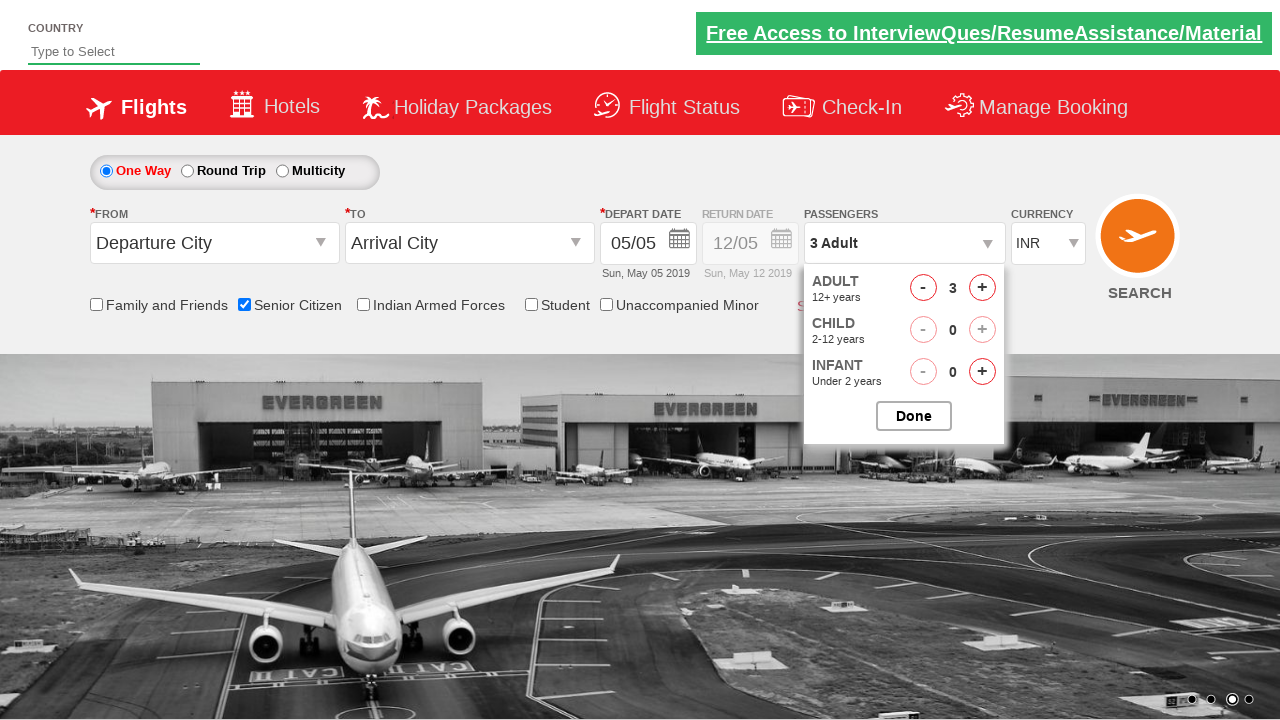

Clicked 'Add Adult' button (iteration 3/3) at (982, 288) on #hrefIncAdt
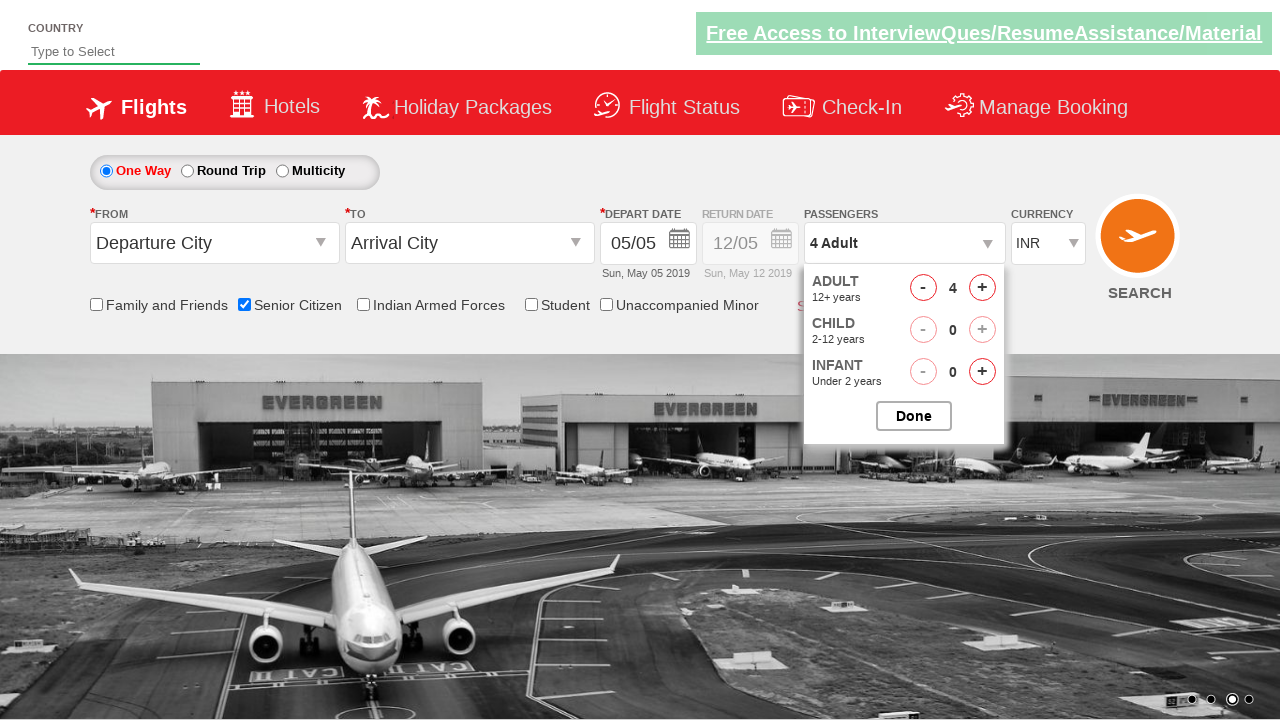

Closed passenger selection dropdown at (914, 416) on #btnclosepaxoption
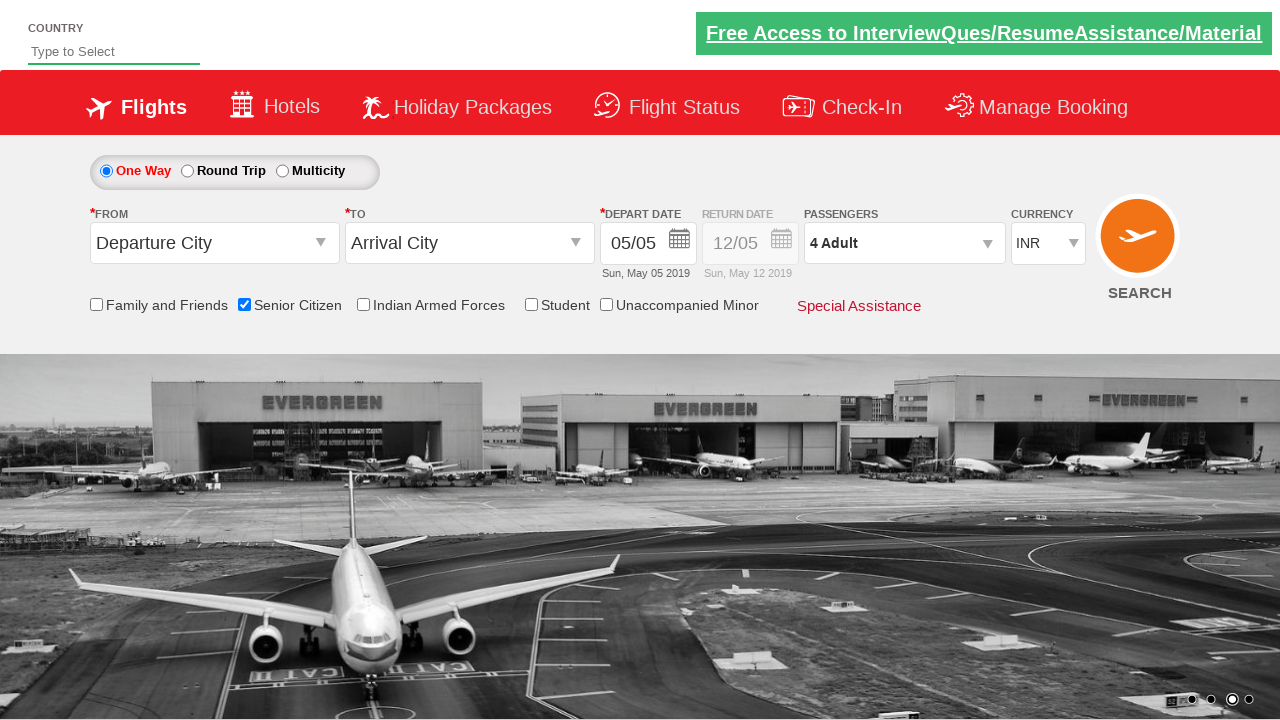

Retrieved passenger count text: '4 Adult'
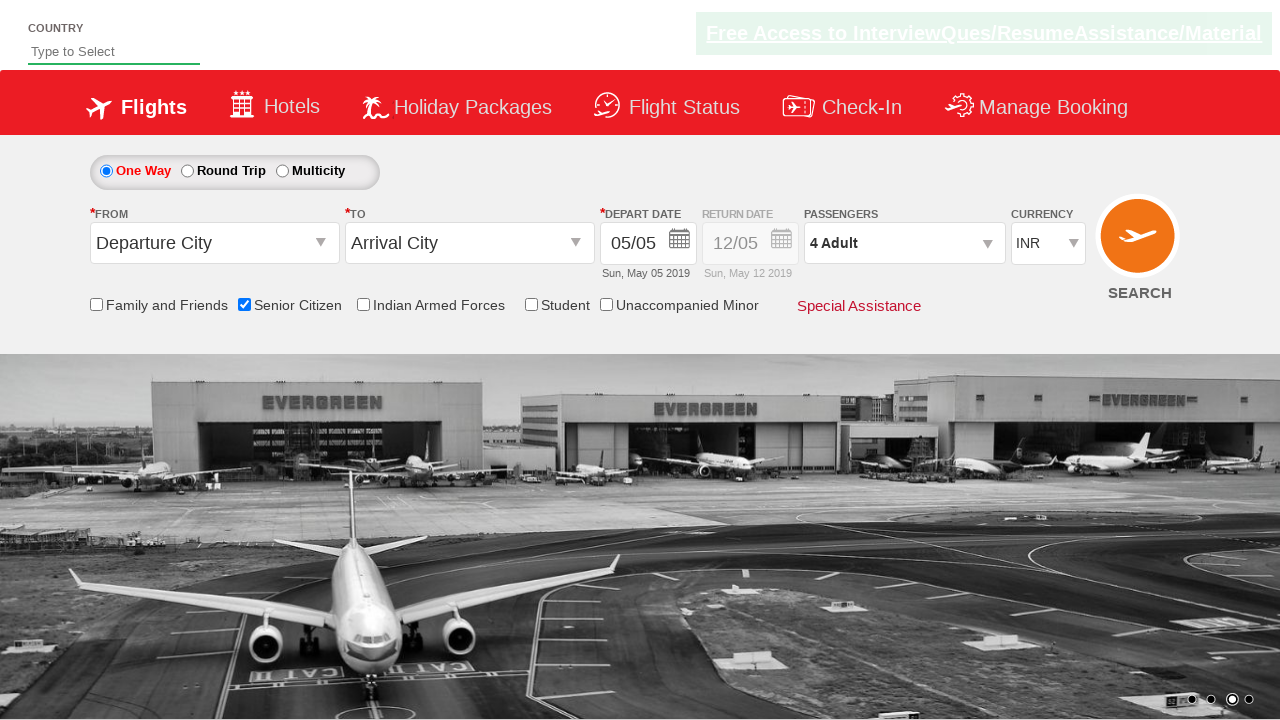

Verified passenger count is '4 Adult' - assertion passed
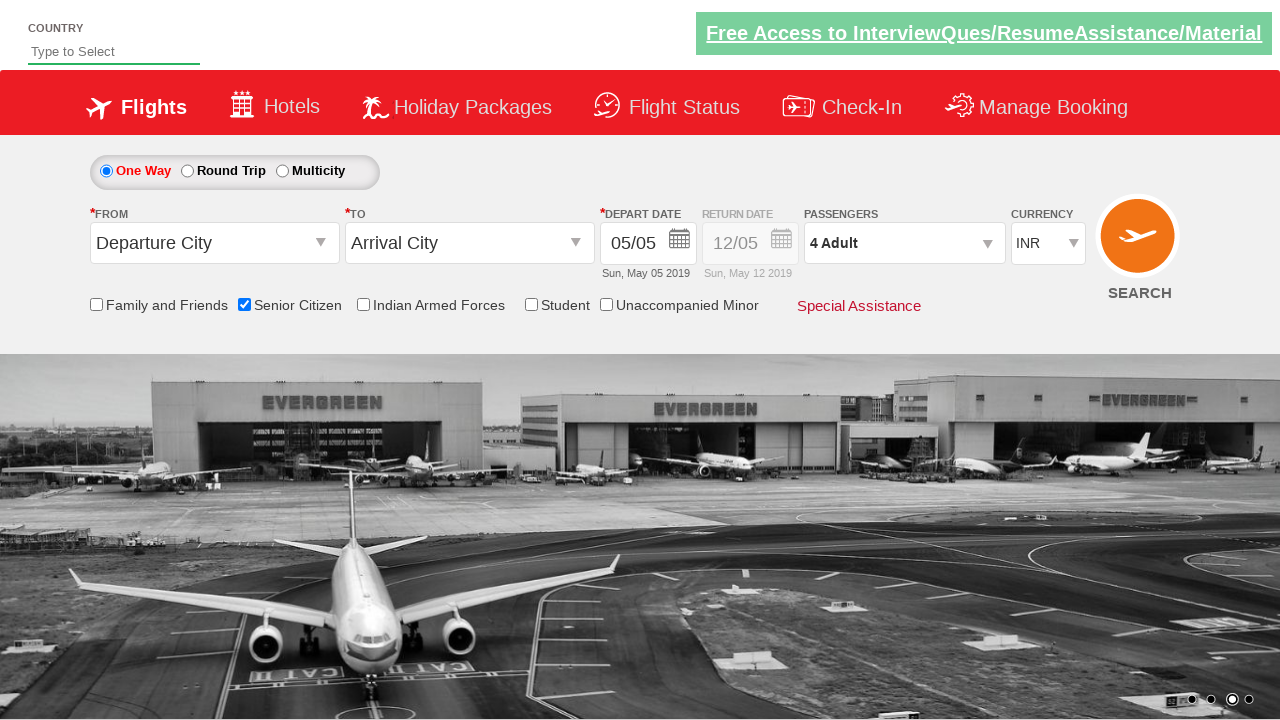

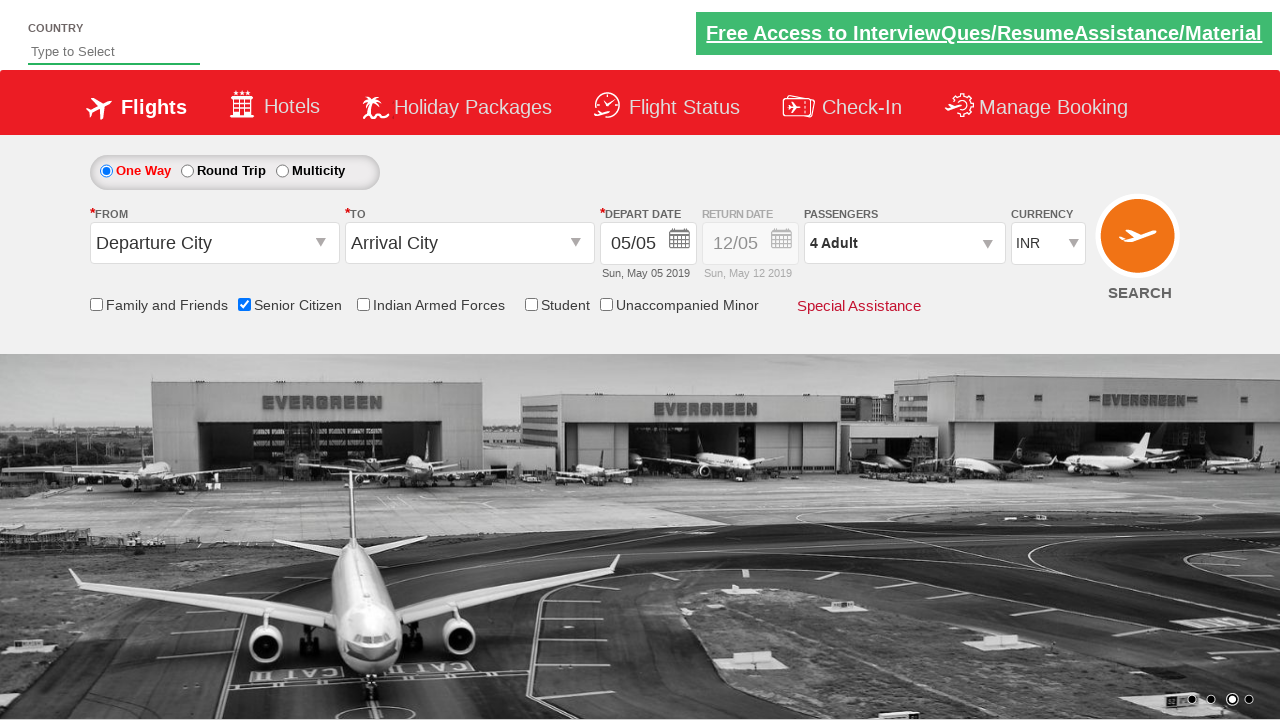